Tests JavaScript injection capabilities by dynamically adding jQuery and jquery-growl library to the page, then displaying various styled growl notification messages.

Starting URL: http://the-internet.herokuapp.com/

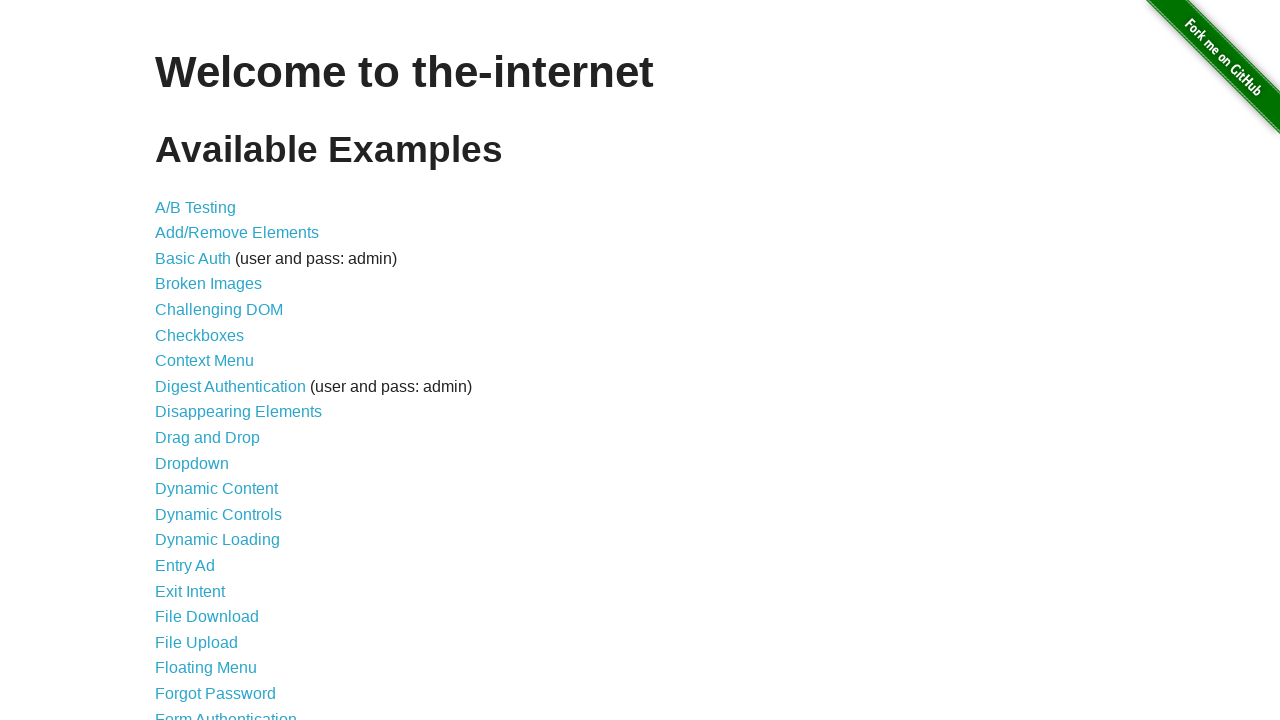

Navigated to the-internet.herokuapp.com
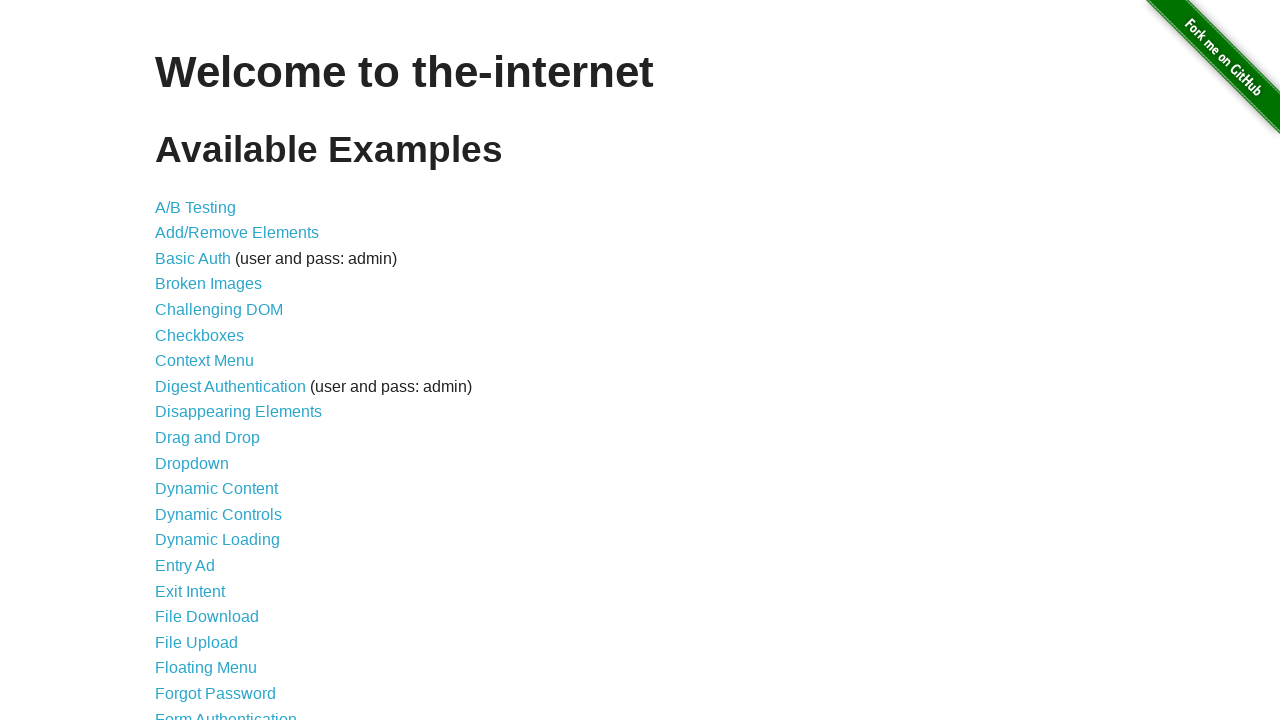

Injected jQuery library into page
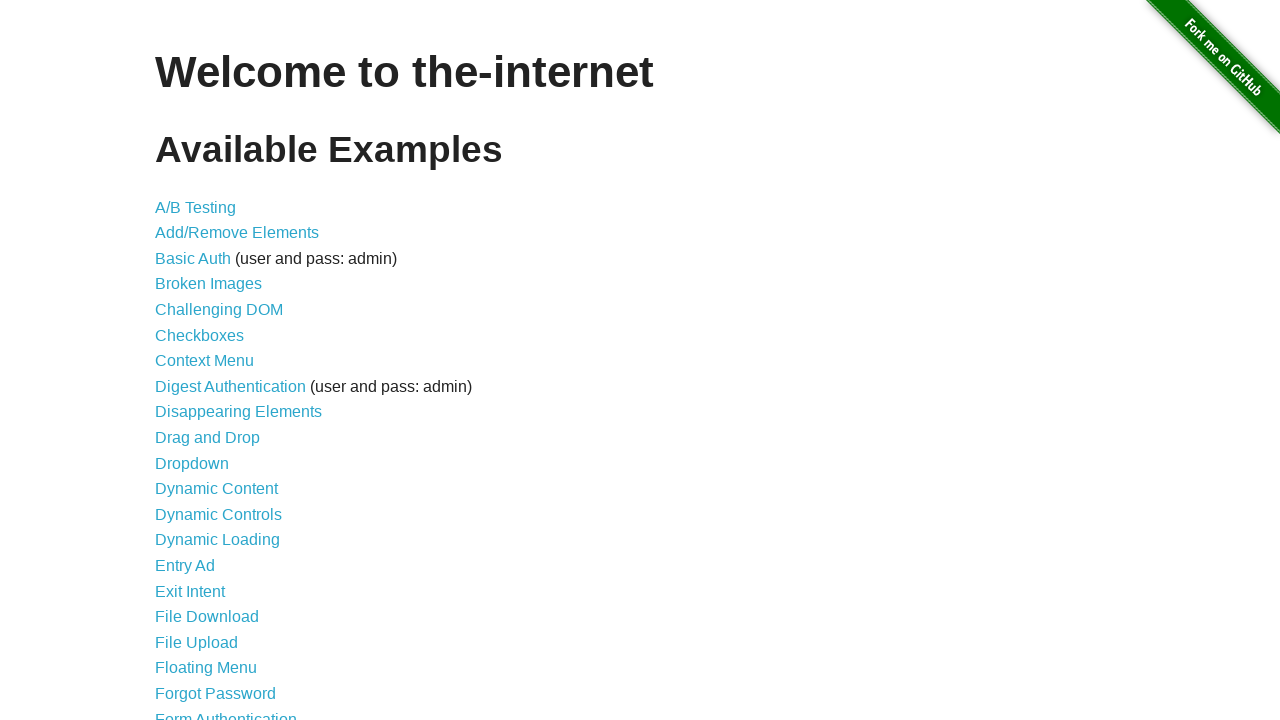

jQuery library loaded successfully
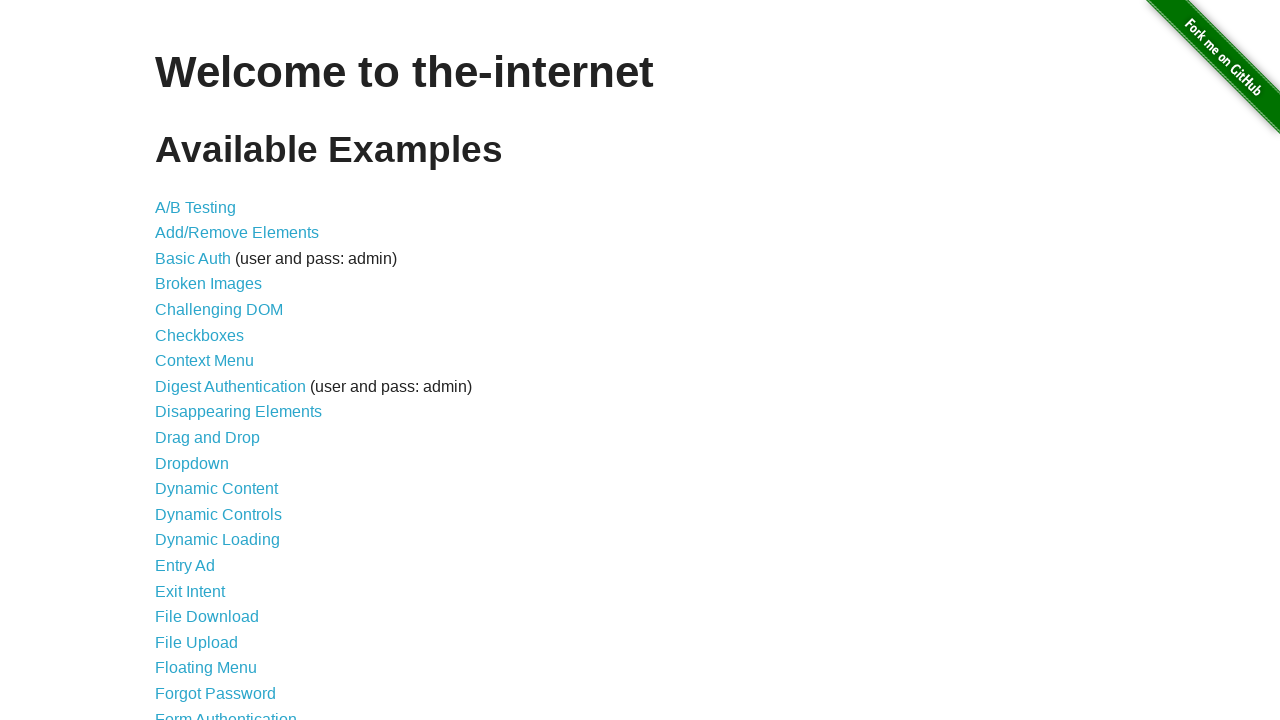

Injected jquery-growl library into page
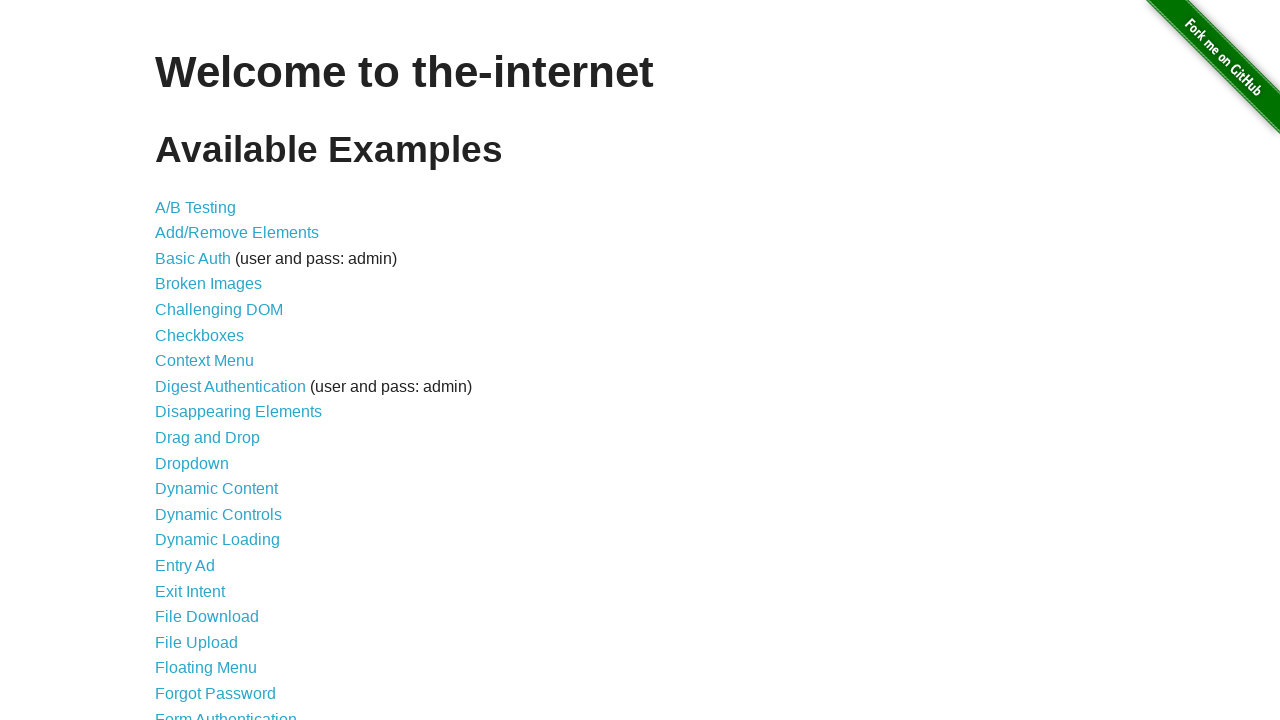

jquery-growl library loaded successfully
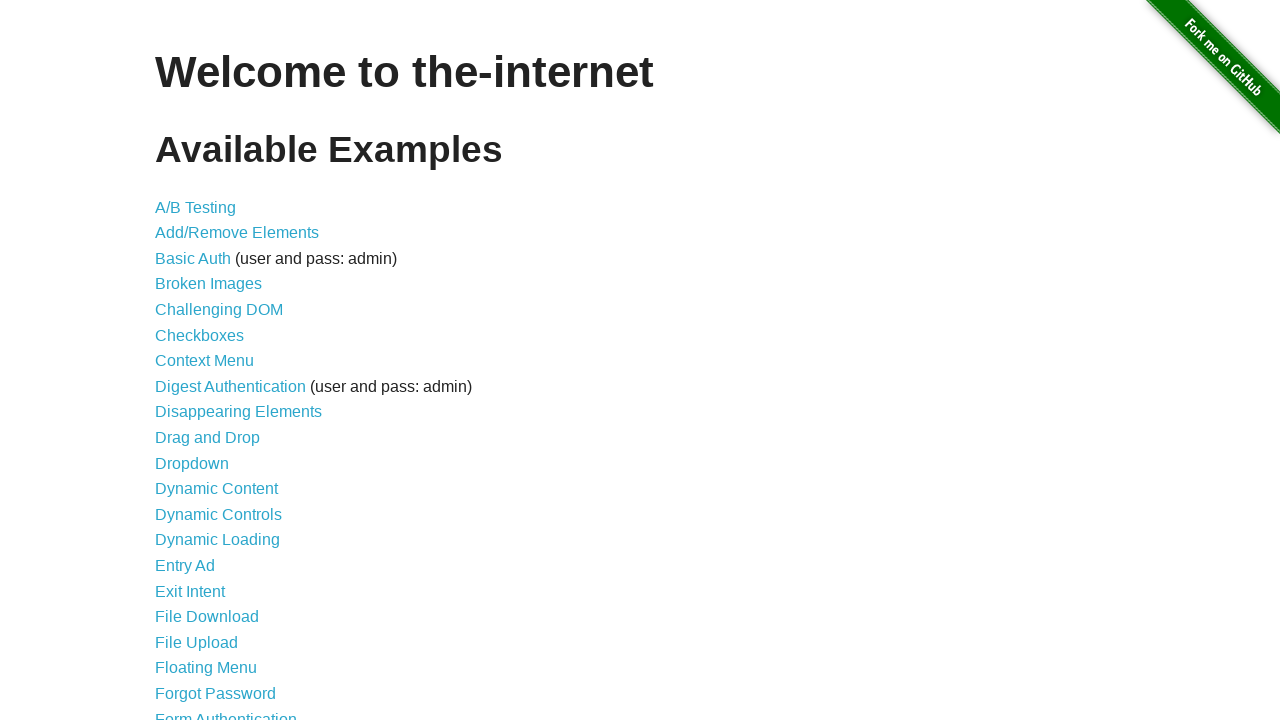

Injected jquery-growl CSS stylesheet into page
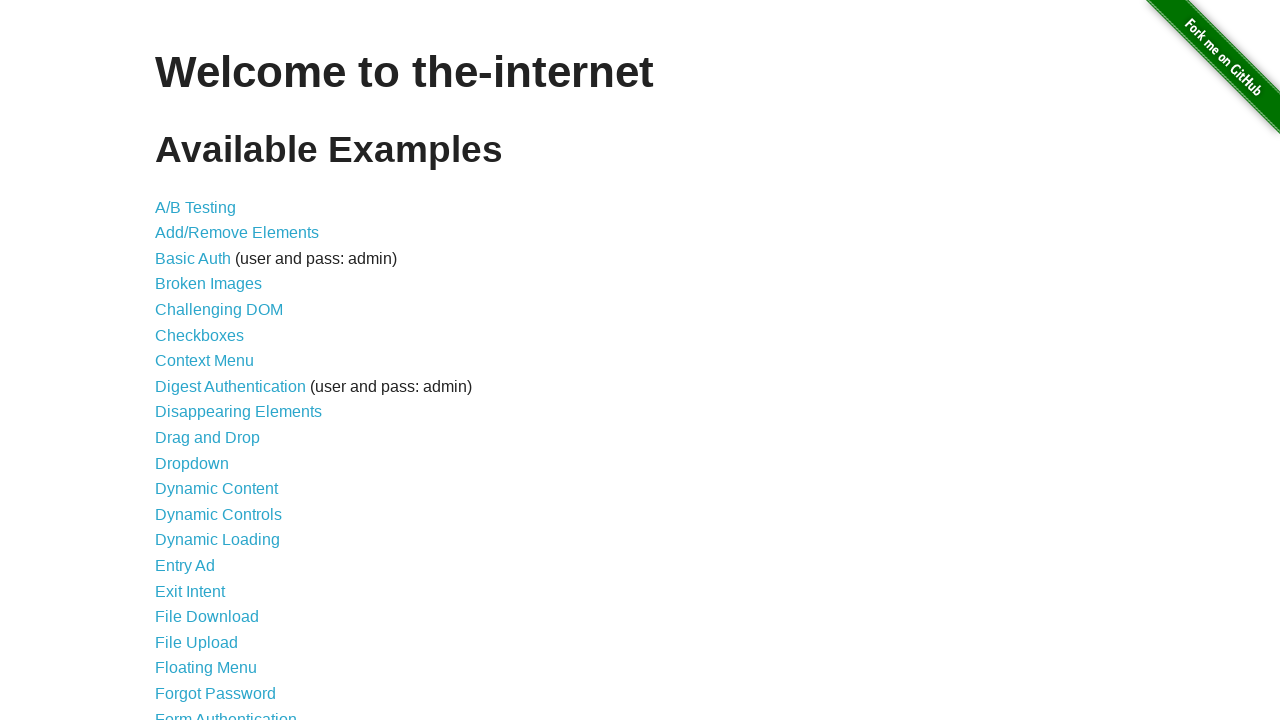

Displayed basic growl notification with title 'GET' and message '/'
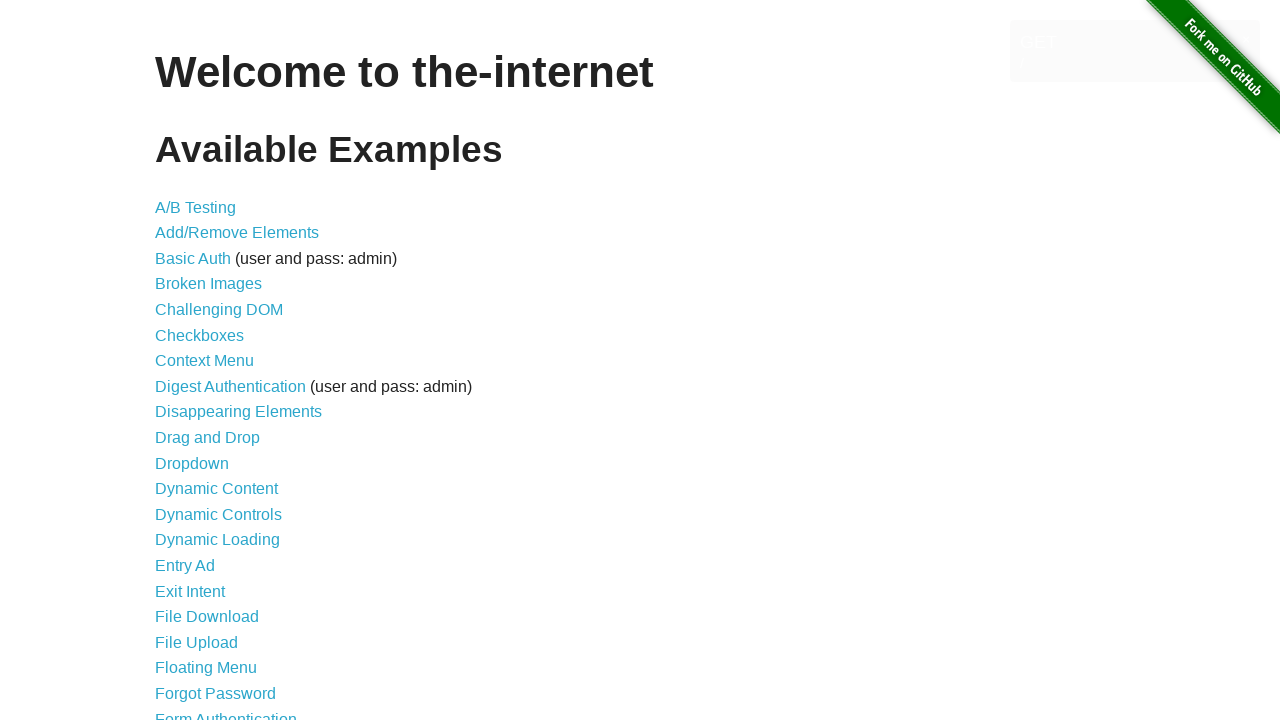

Displayed error-style growl notification
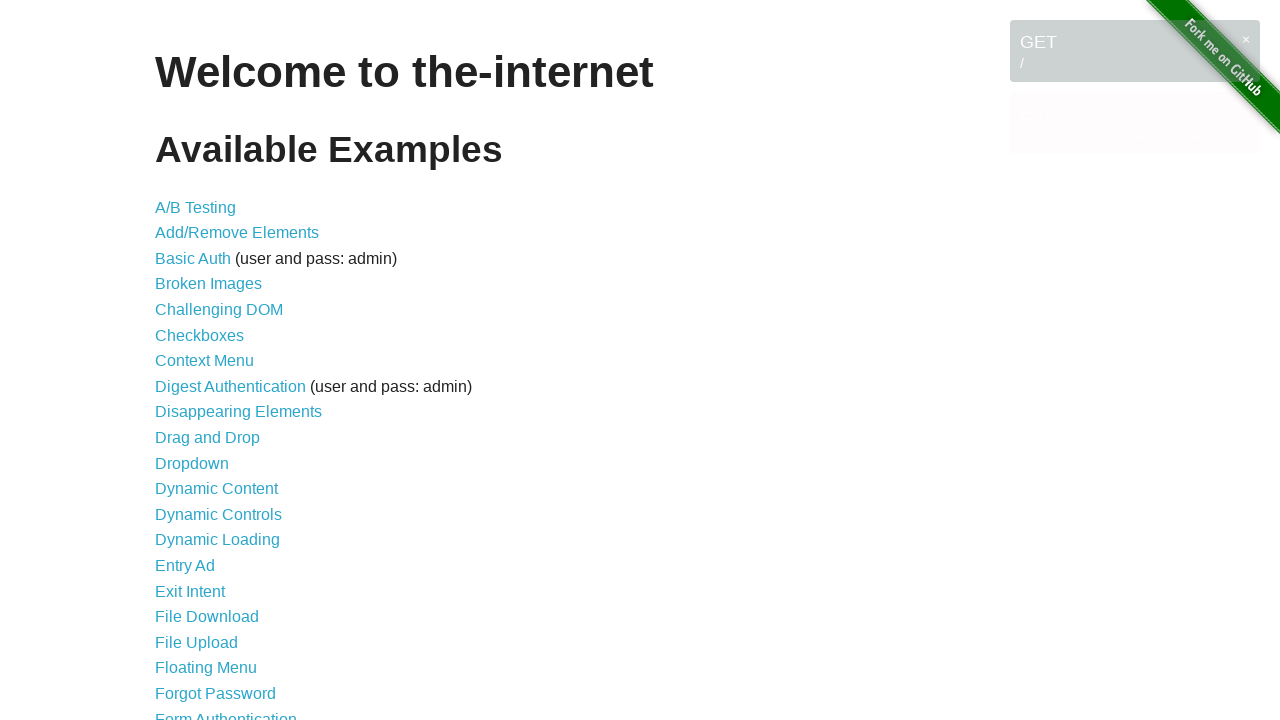

Displayed notice-style growl notification
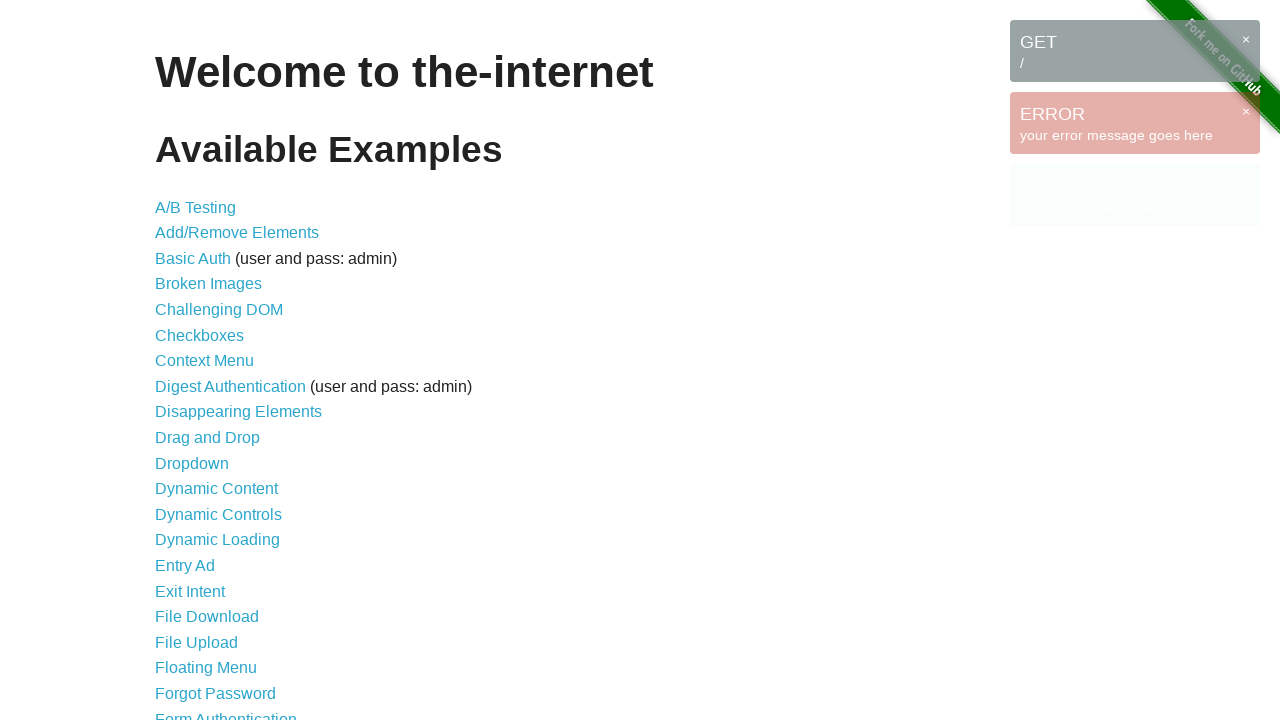

Displayed warning-style growl notification
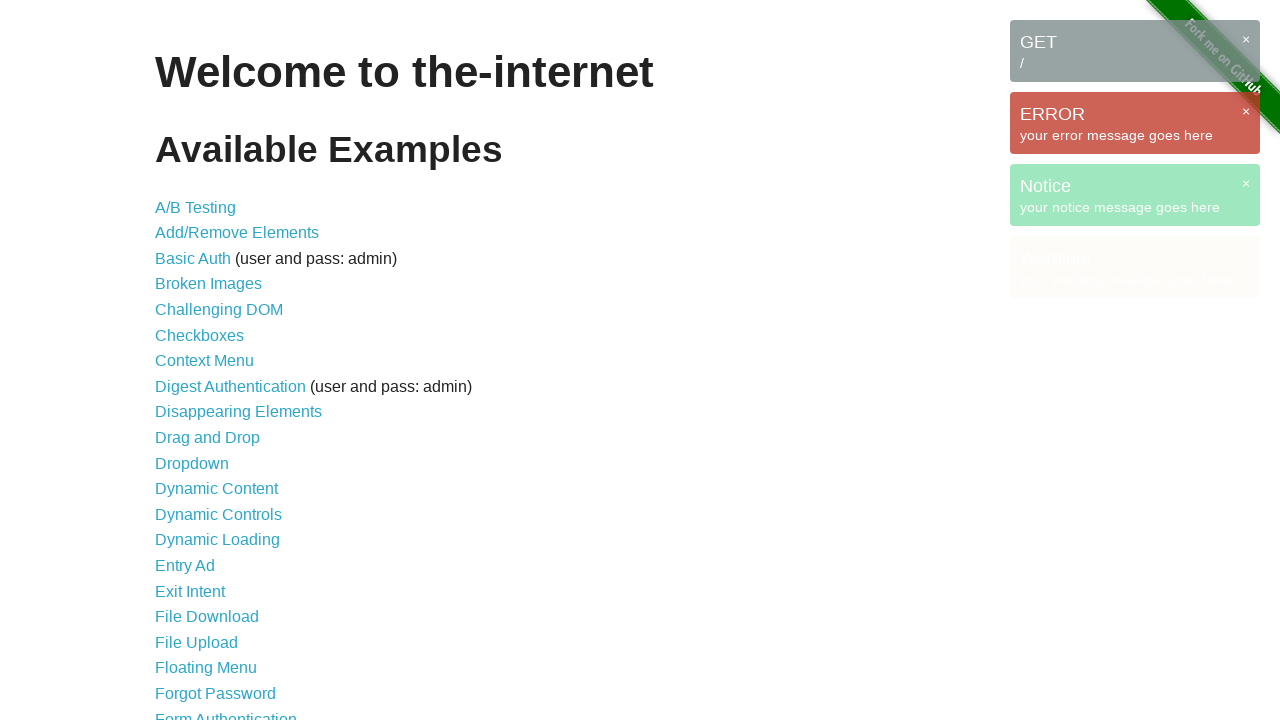

Growl notification messages are visible on page
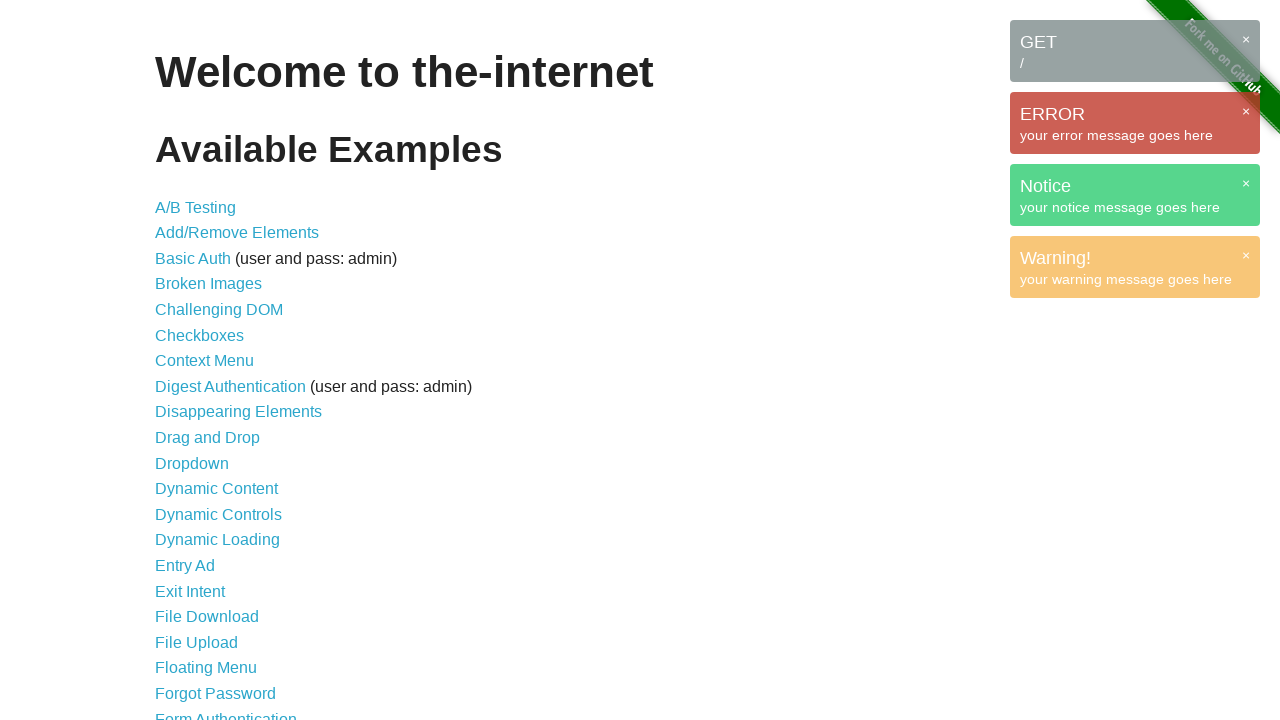

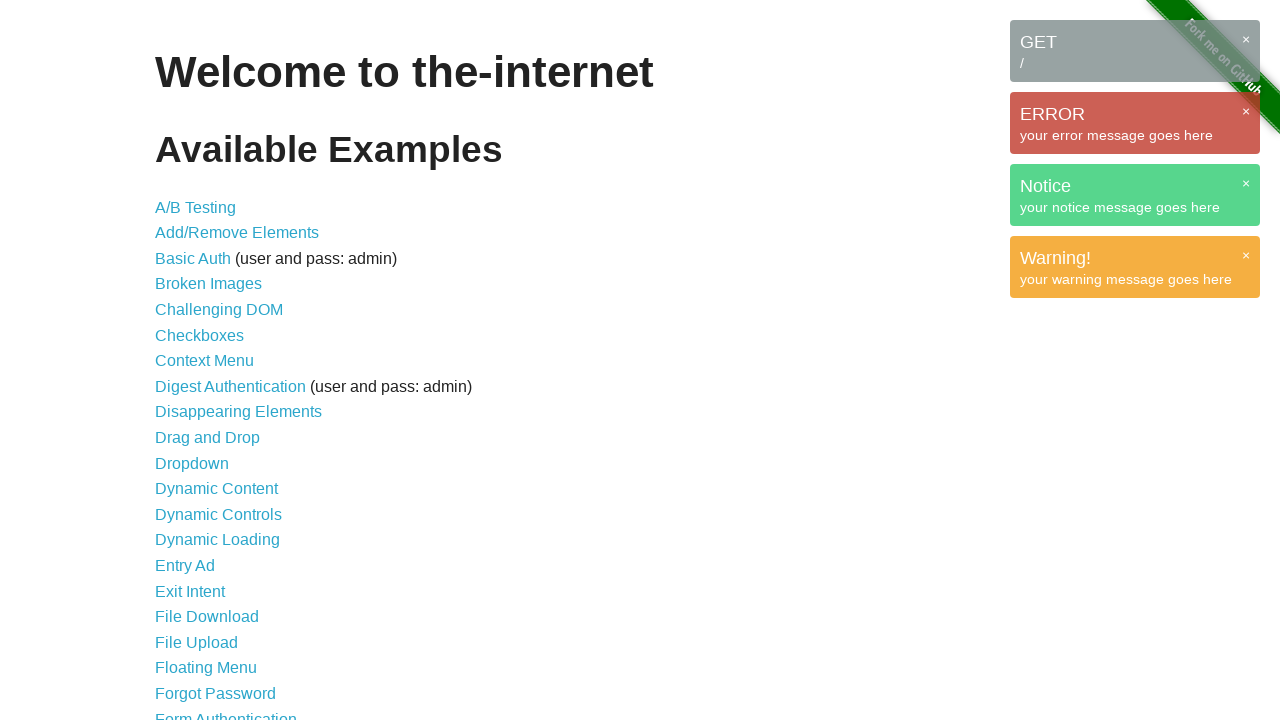